Tests navigation from ToolsQA to DemoQA site via link click

Starting URL: https://www.toolsqa.com/selenium-training/

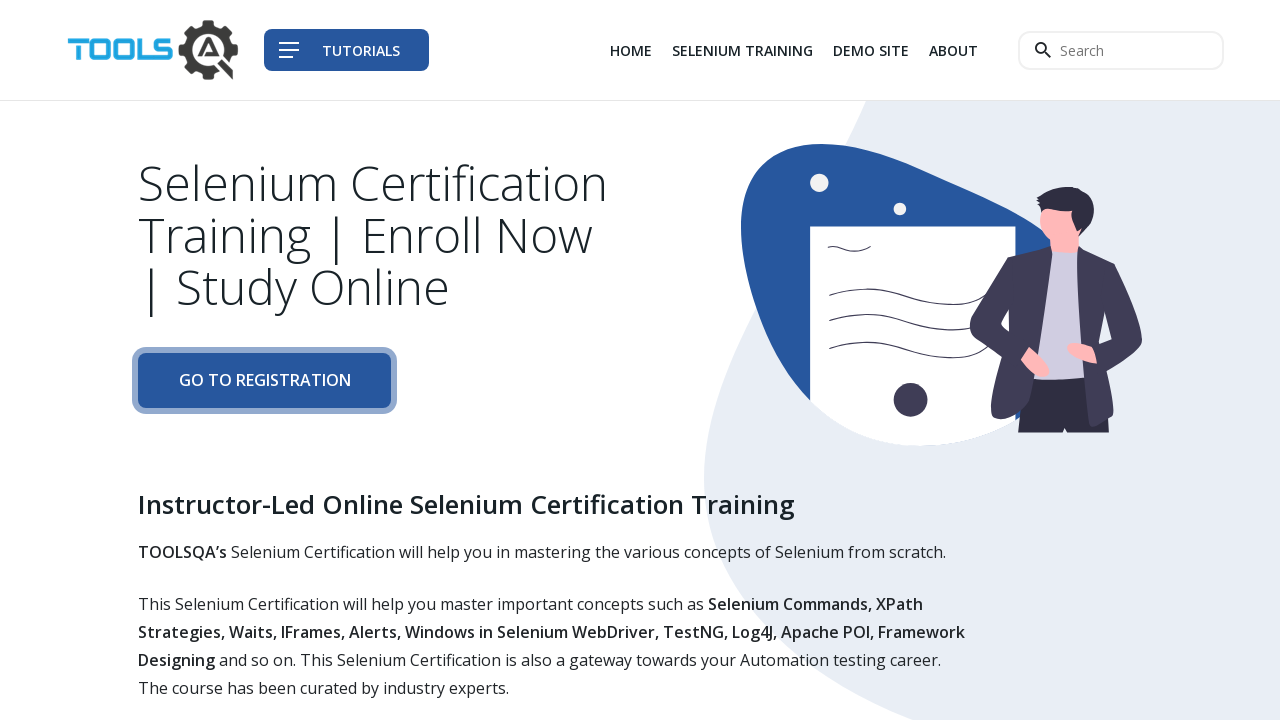

Clicked DemoQA site link from ToolsQA navigation at (871, 50) on xpath=//div[@class='col-auto']//li[3]/a
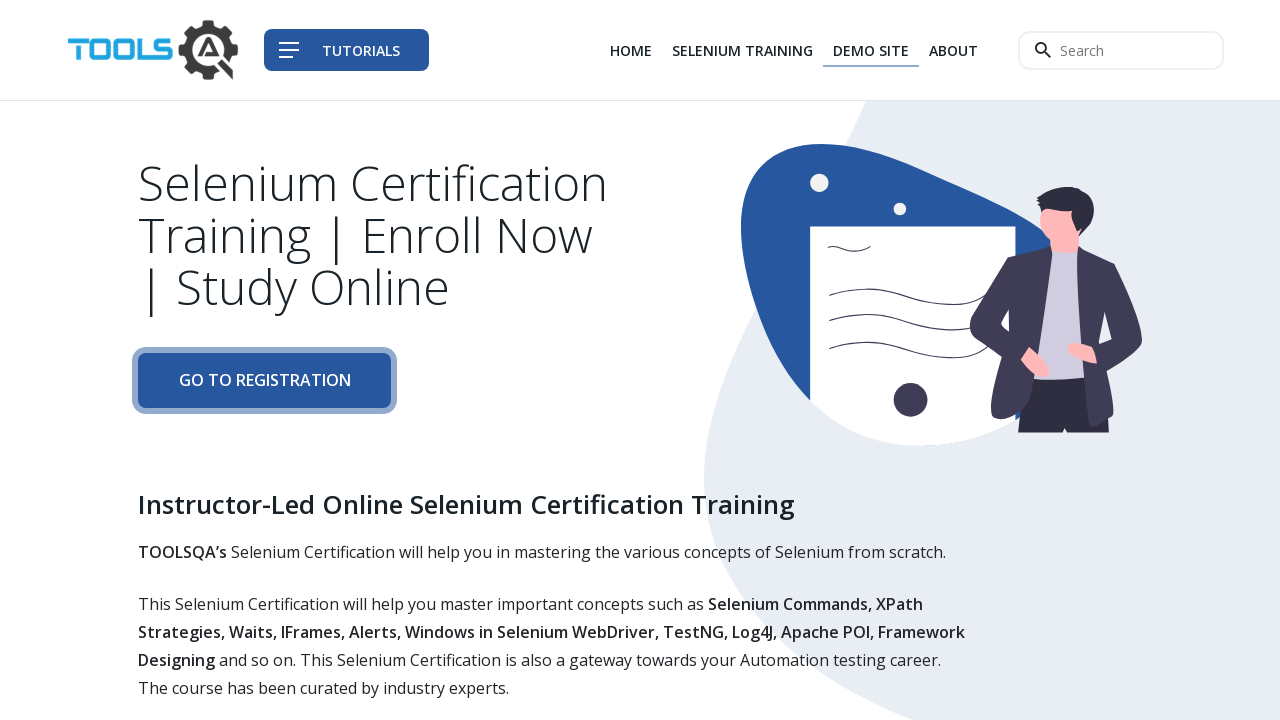

DemoQA site loaded successfully after navigation
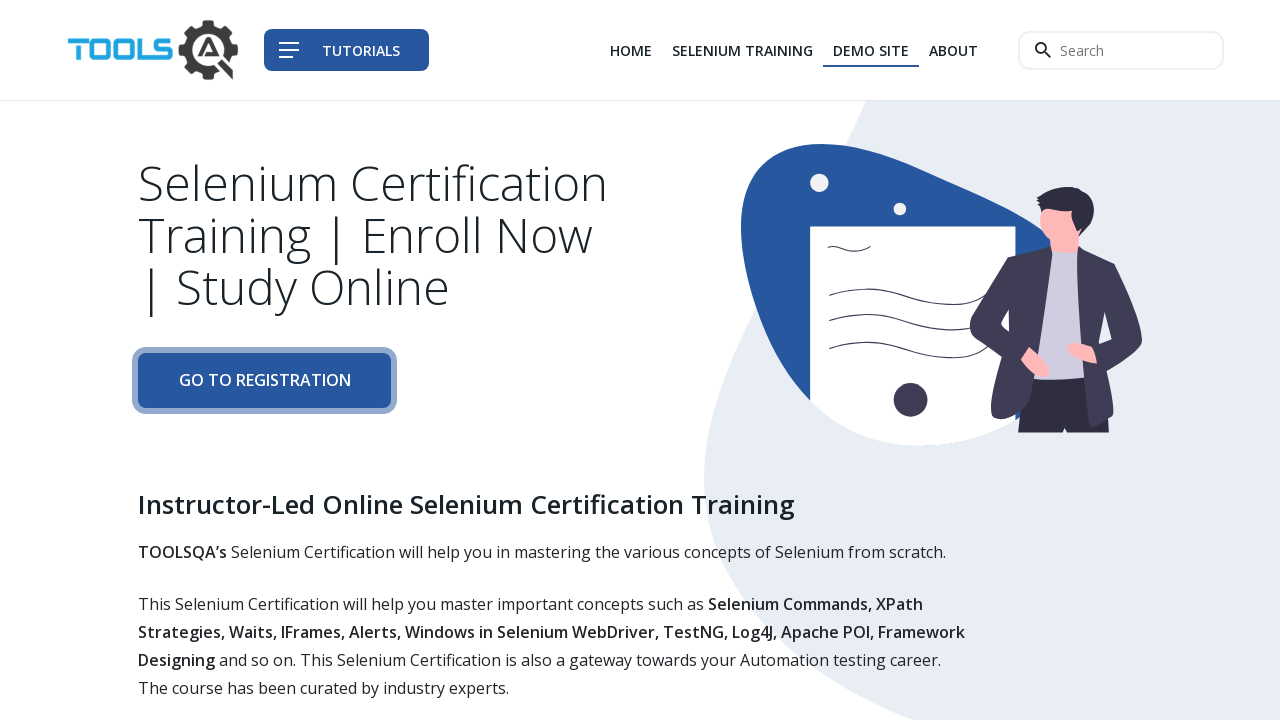

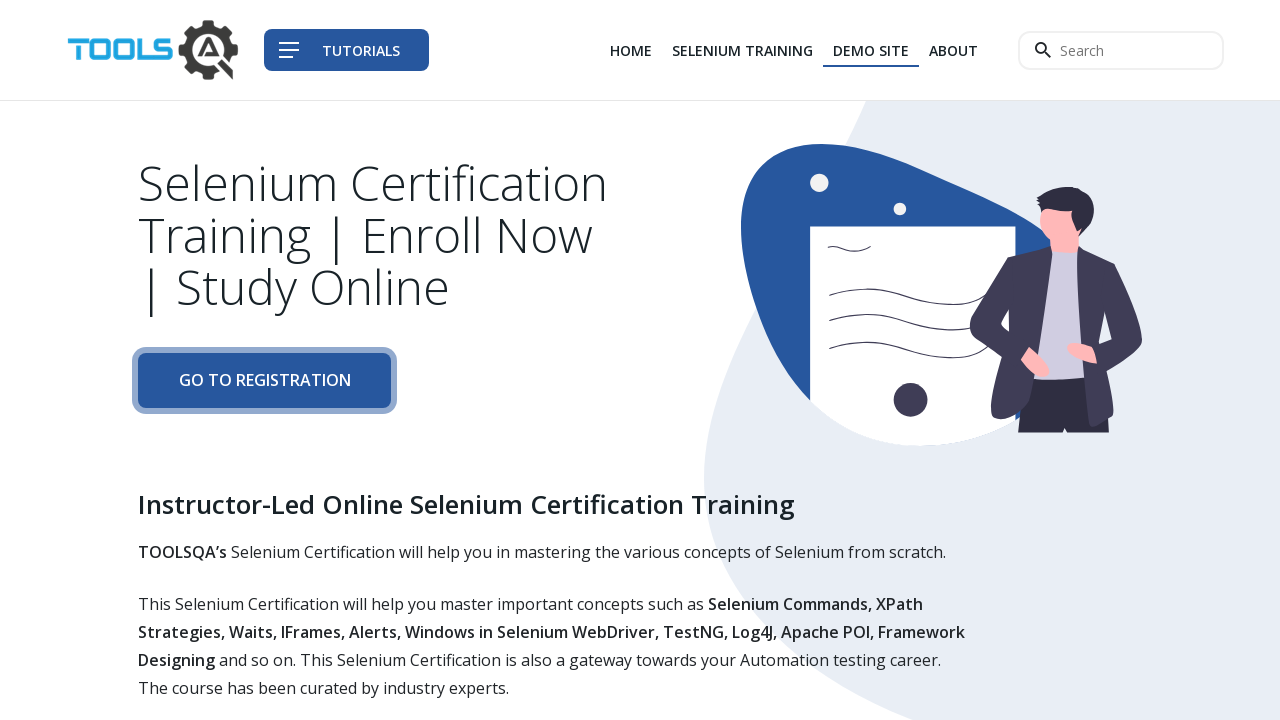